Clicks on the My Account link in the footer section

Starting URL: https://naveenautomationlabs.com/opencart/

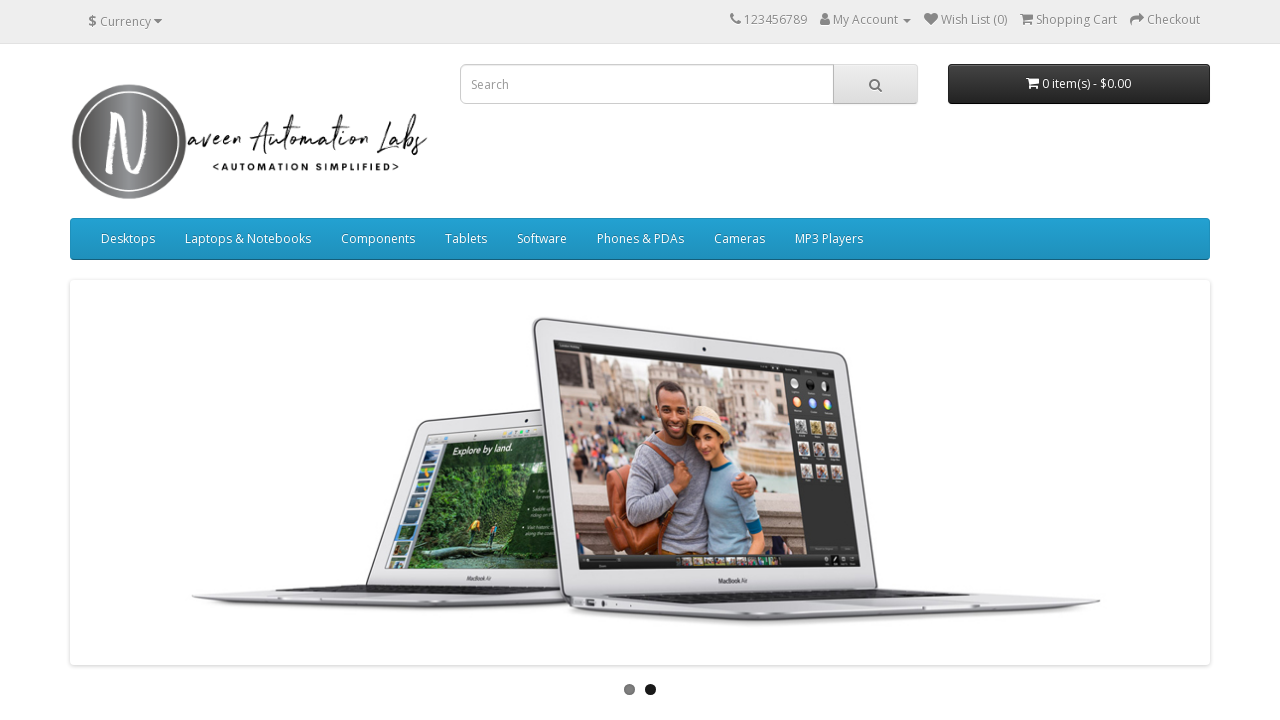

Navigated to https://naveenautomationlabs.com/opencart/
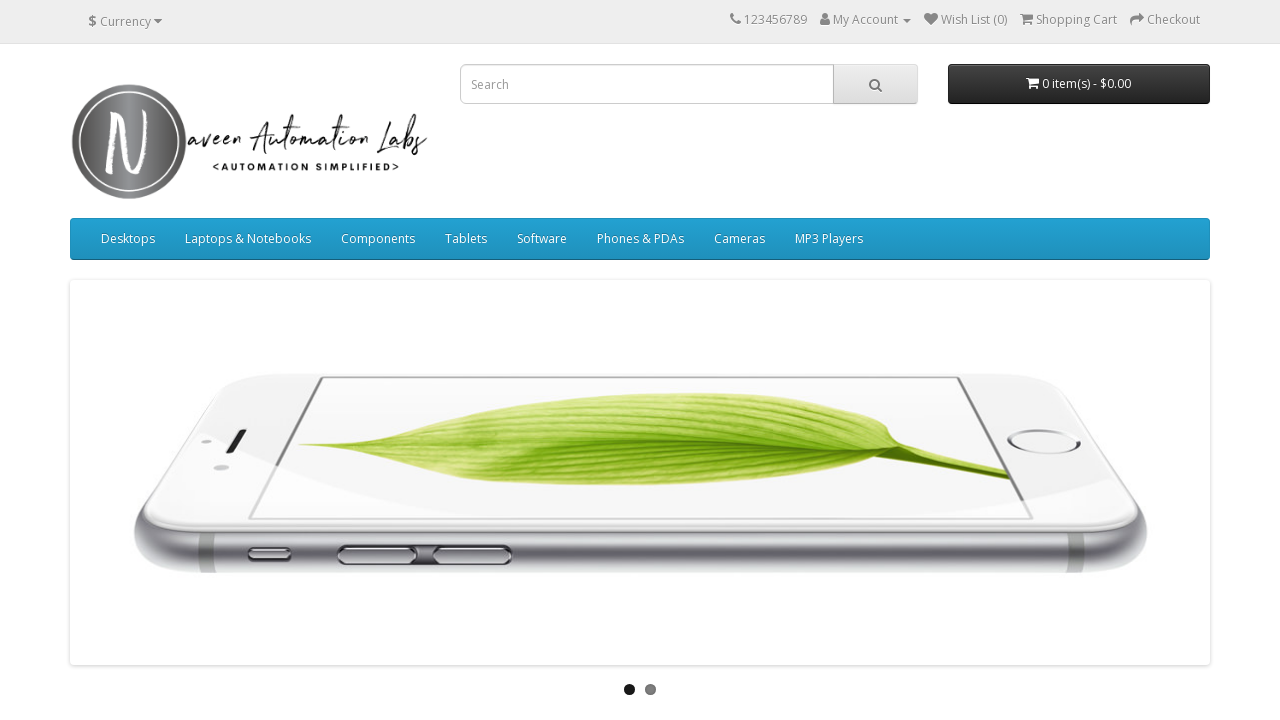

Clicked on the My Account link in the footer section at (980, 549) on xpath=//footer//a[contains(text(), 'My Account') or contains(@href, 'route=accou
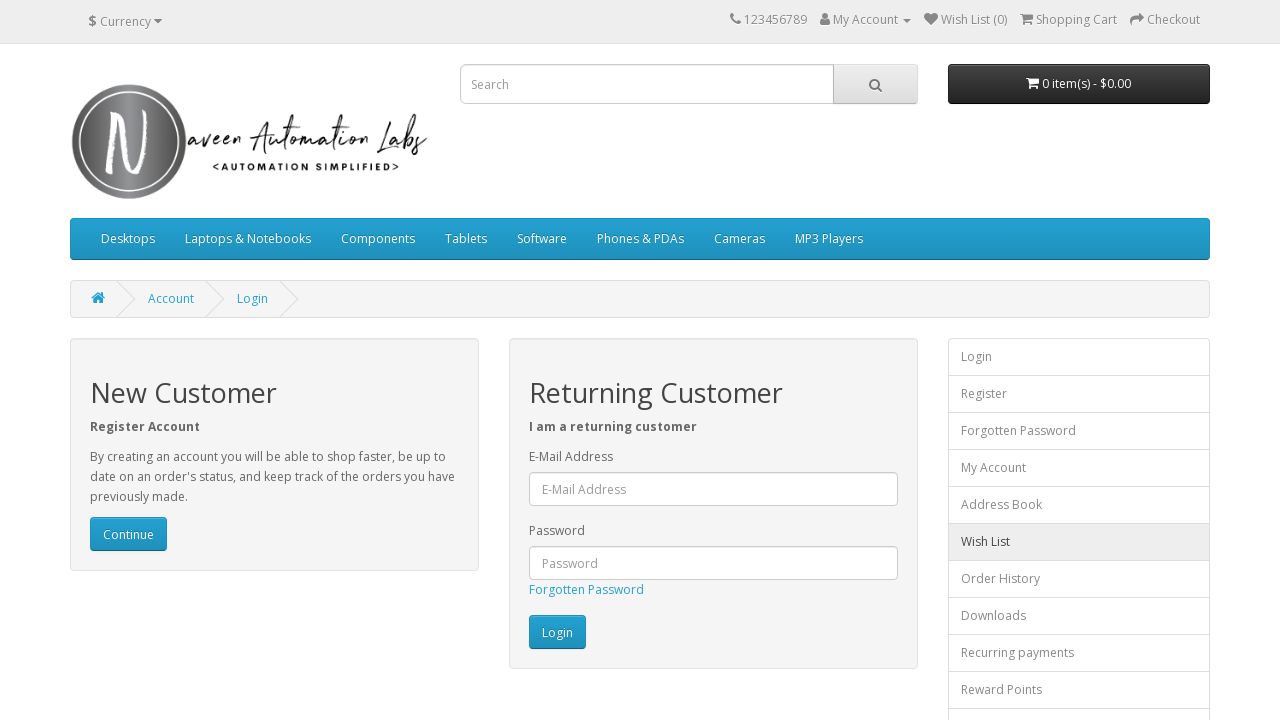

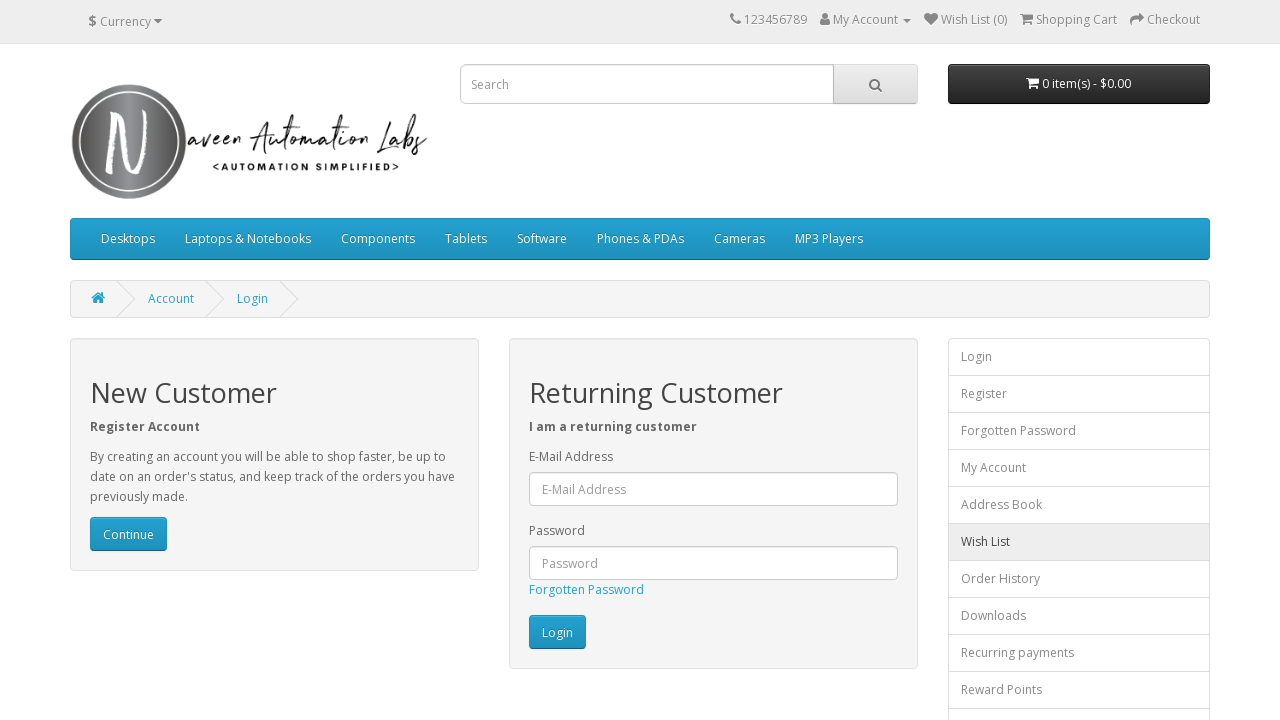